Tests that the complete all checkbox updates state when individual items are completed or cleared

Starting URL: https://demo.playwright.dev/todomvc

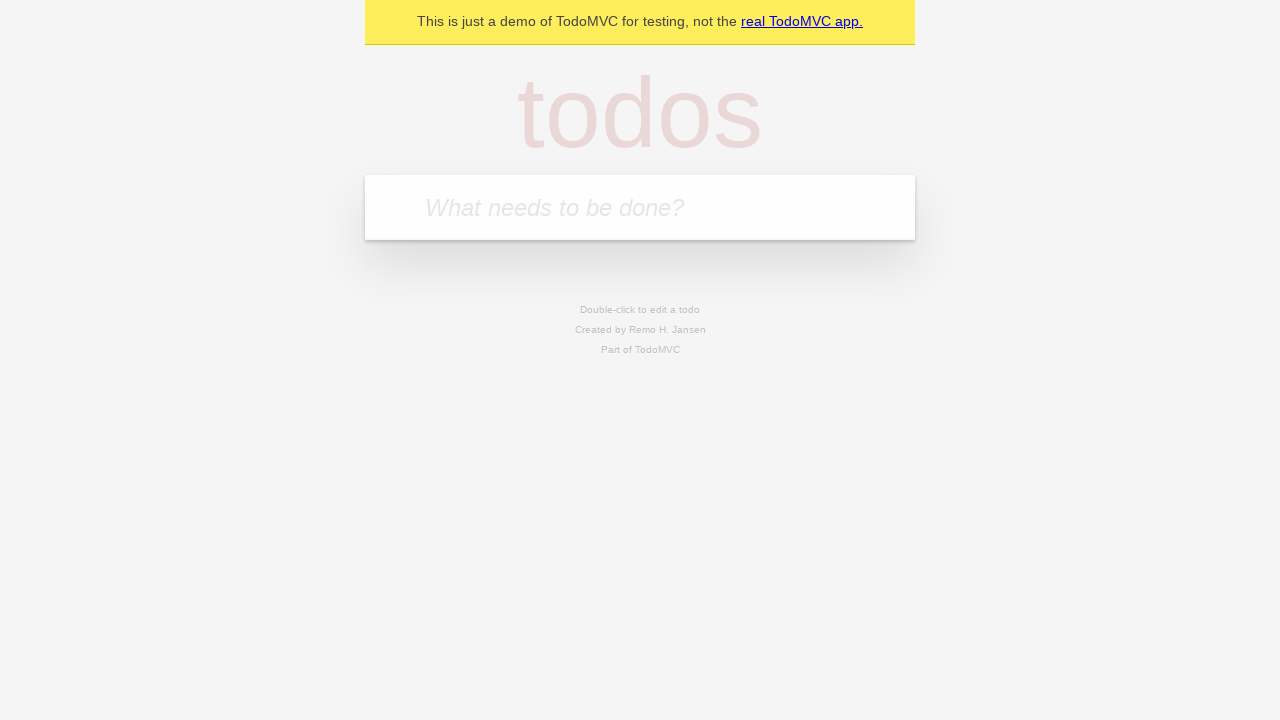

Filled todo input with 'buy some cheese' on internal:attr=[placeholder="What needs to be done?"i]
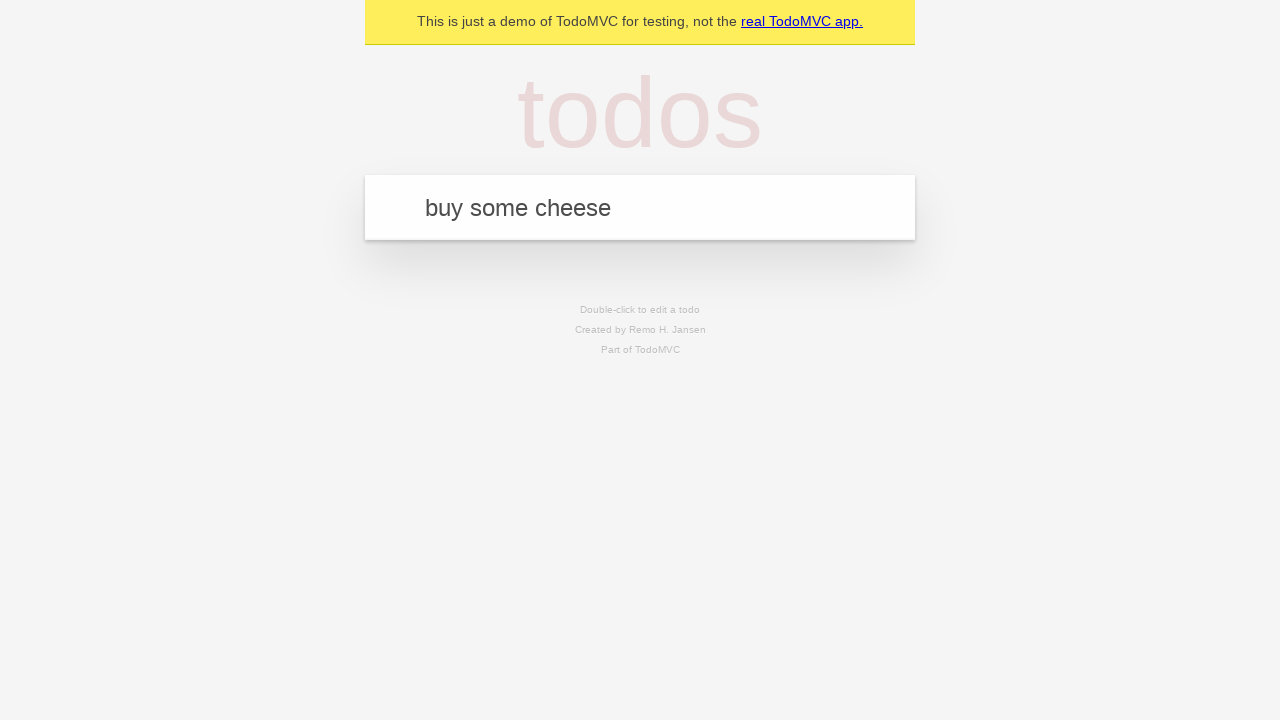

Pressed Enter to add first todo on internal:attr=[placeholder="What needs to be done?"i]
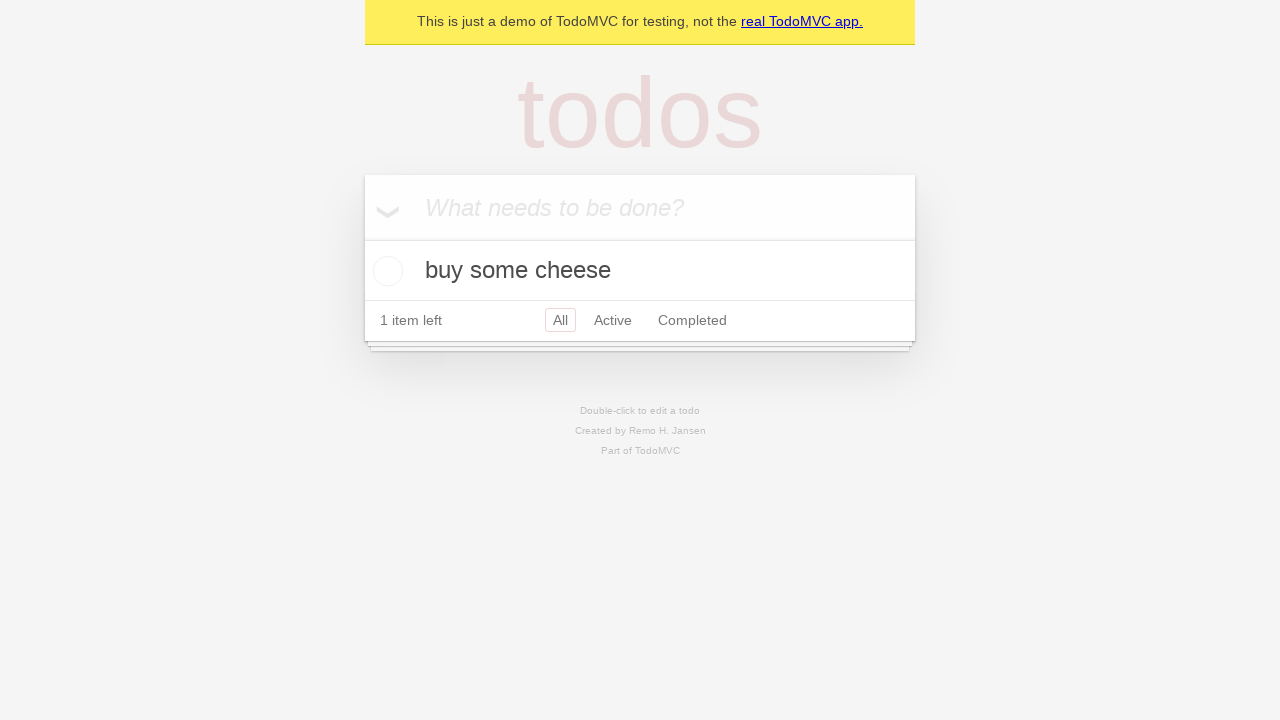

Filled todo input with 'feed the cat' on internal:attr=[placeholder="What needs to be done?"i]
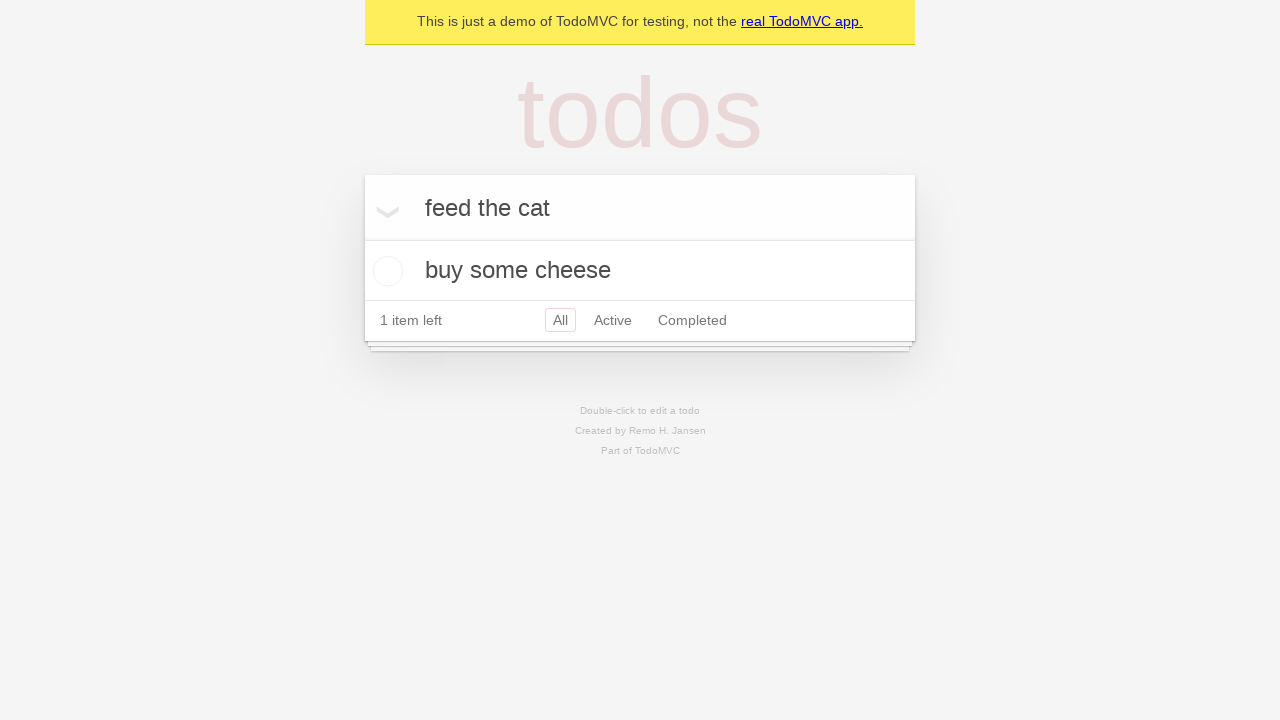

Pressed Enter to add second todo on internal:attr=[placeholder="What needs to be done?"i]
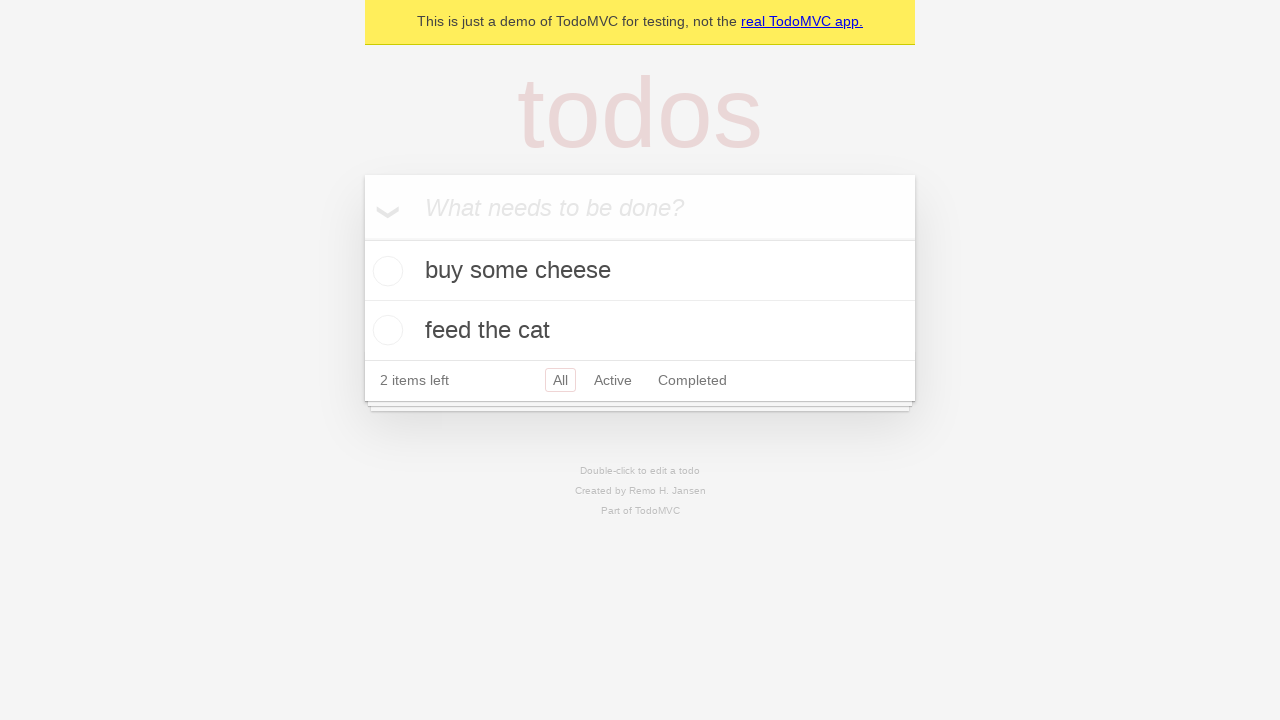

Filled todo input with 'book a doctors appointment' on internal:attr=[placeholder="What needs to be done?"i]
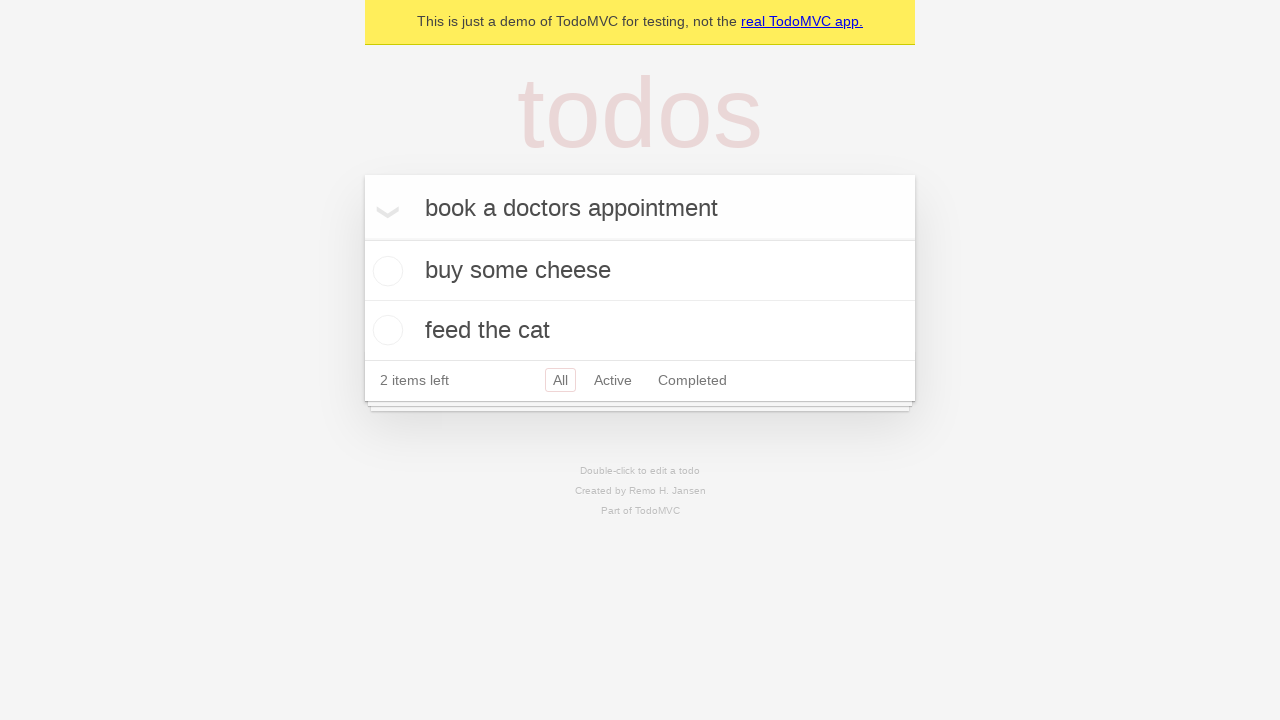

Pressed Enter to add third todo on internal:attr=[placeholder="What needs to be done?"i]
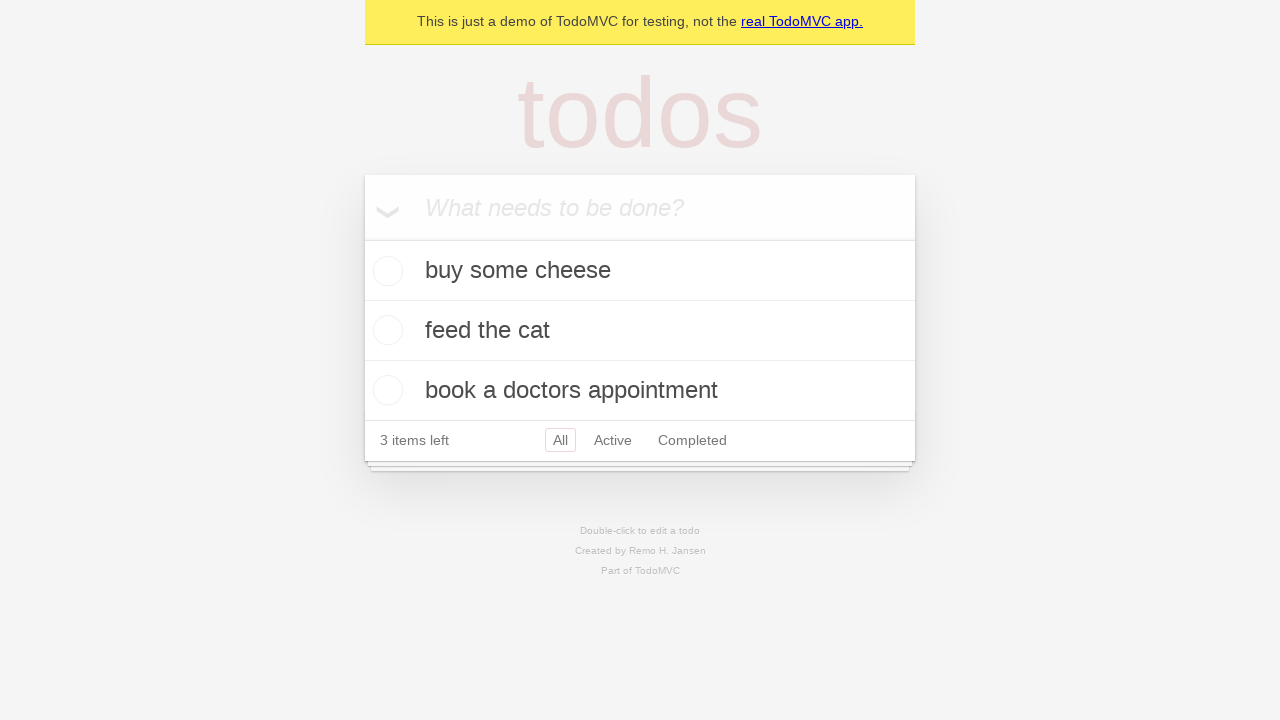

Checked 'Mark all as complete' checkbox at (362, 238) on internal:label="Mark all as complete"i
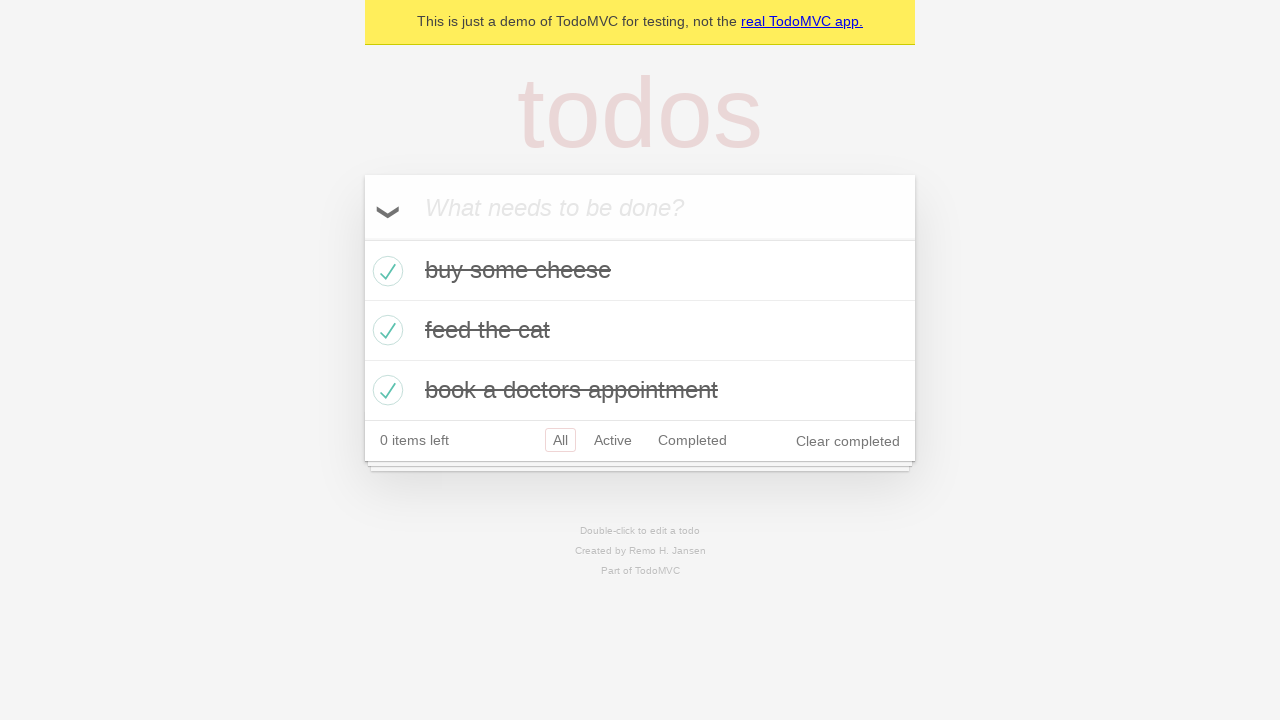

Unchecked the first todo item at (385, 271) on internal:testid=[data-testid="todo-item"s] >> nth=0 >> internal:role=checkbox
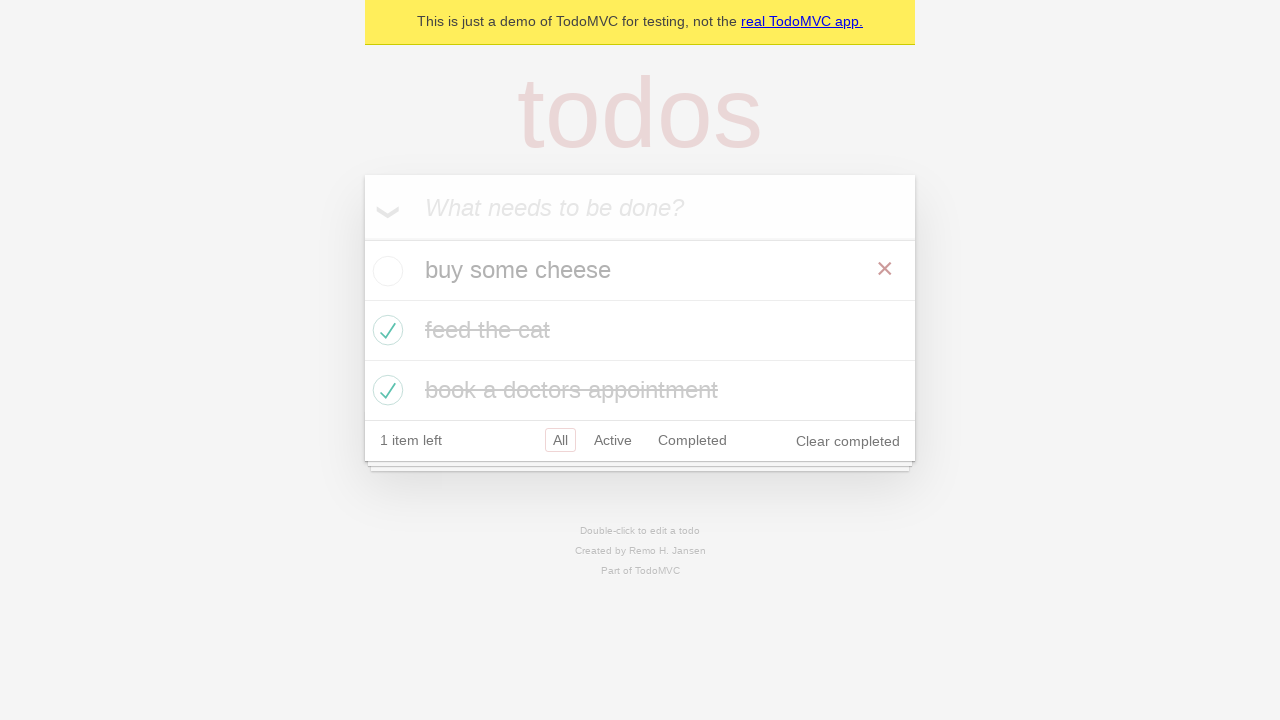

Re-checked the first todo item at (385, 271) on internal:testid=[data-testid="todo-item"s] >> nth=0 >> internal:role=checkbox
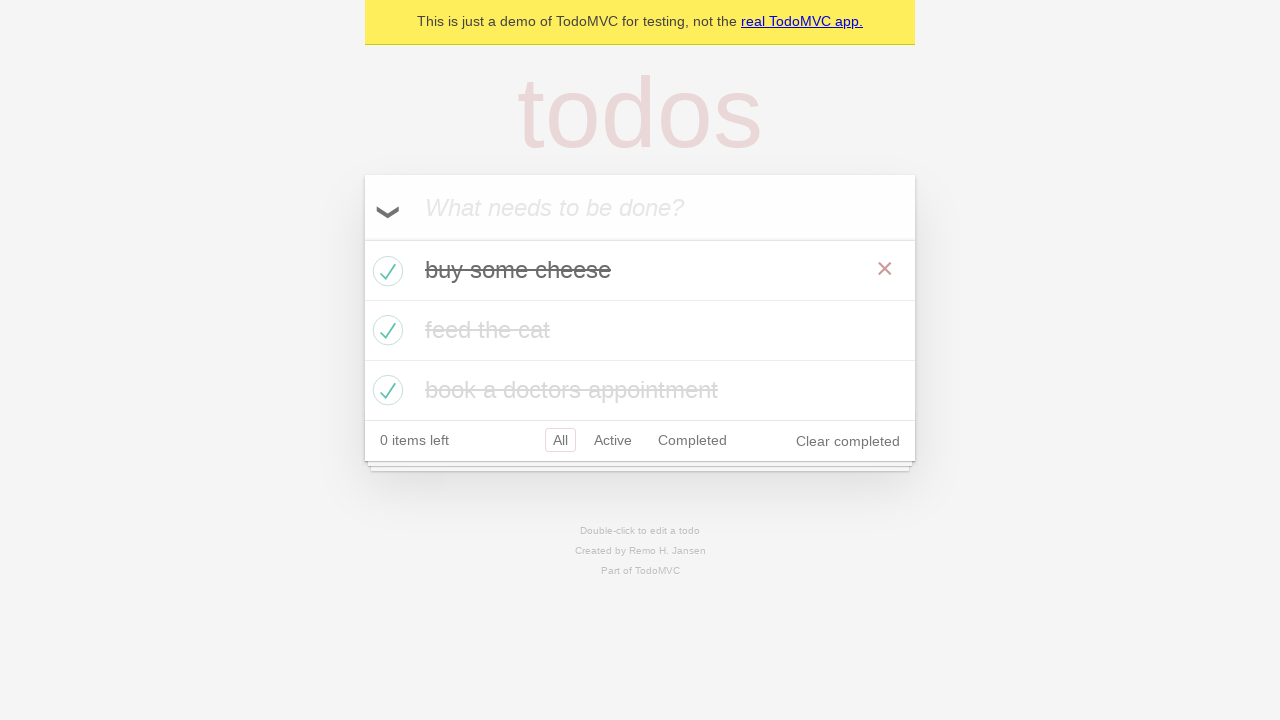

Verified toggle all checkbox is present and complete all state is restored
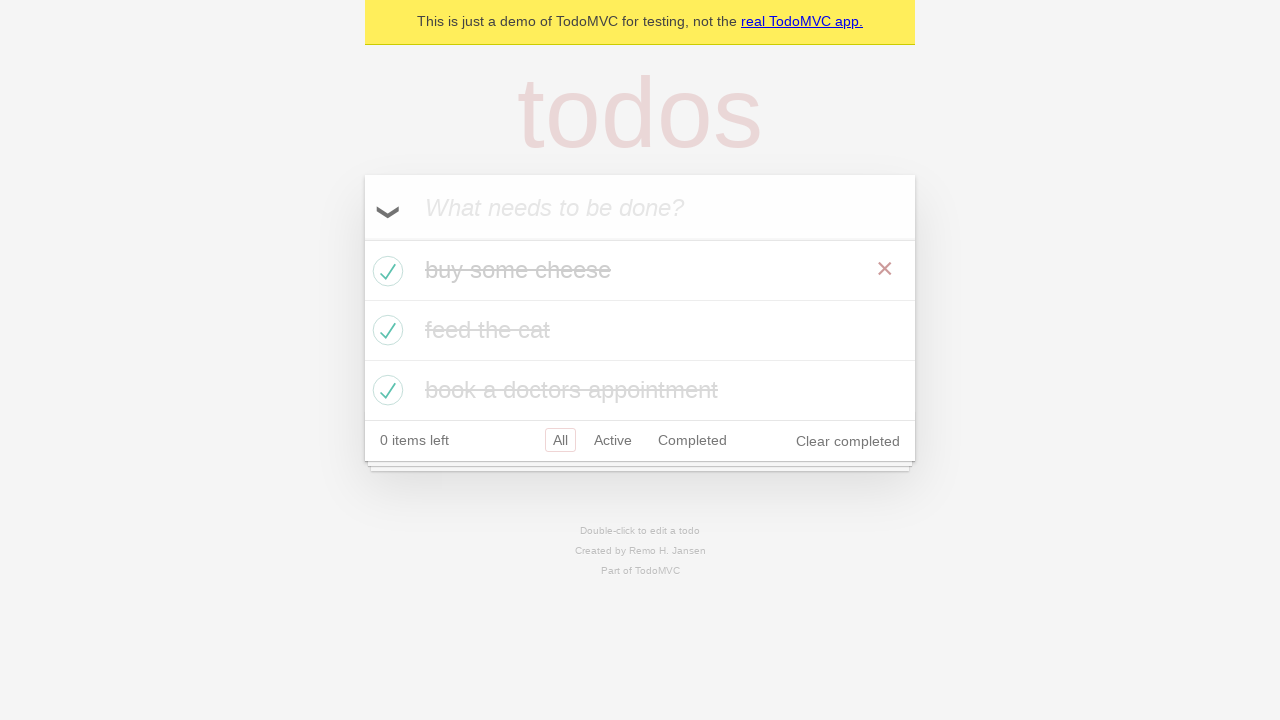

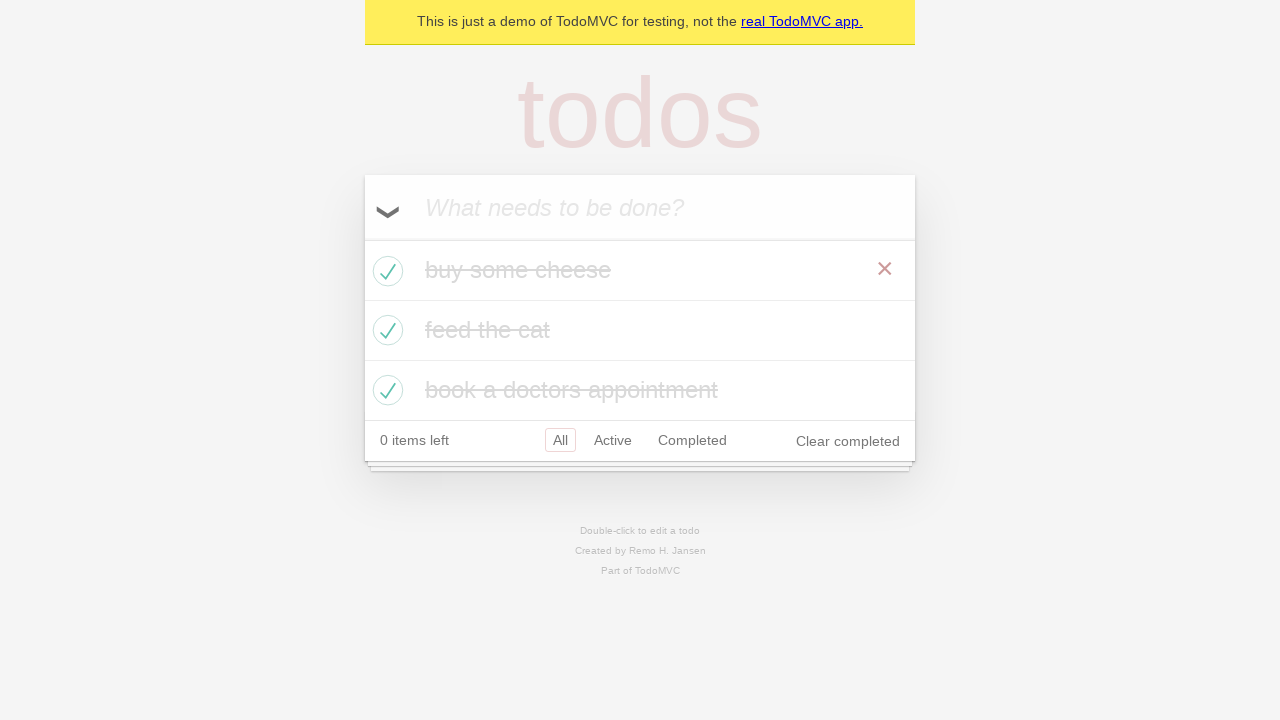